Tests the search functionality on a vegetable shopping practice site by searching for "cu" and verifying that the filtered results show "Cucumber - 1 Kg" and "Capsicum"

Starting URL: https://rahulshettyacademy.com/seleniumPractise/#/

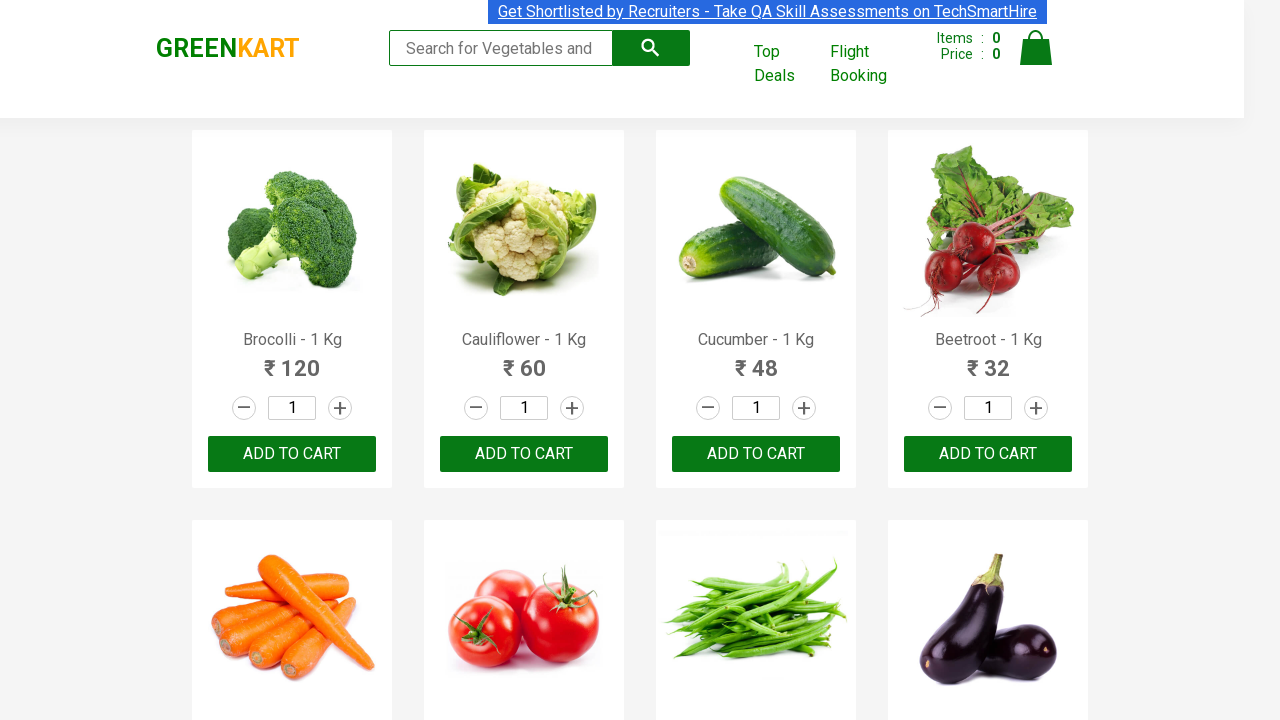

Filled search field with 'cu' to search for vegetables on .search-keyword
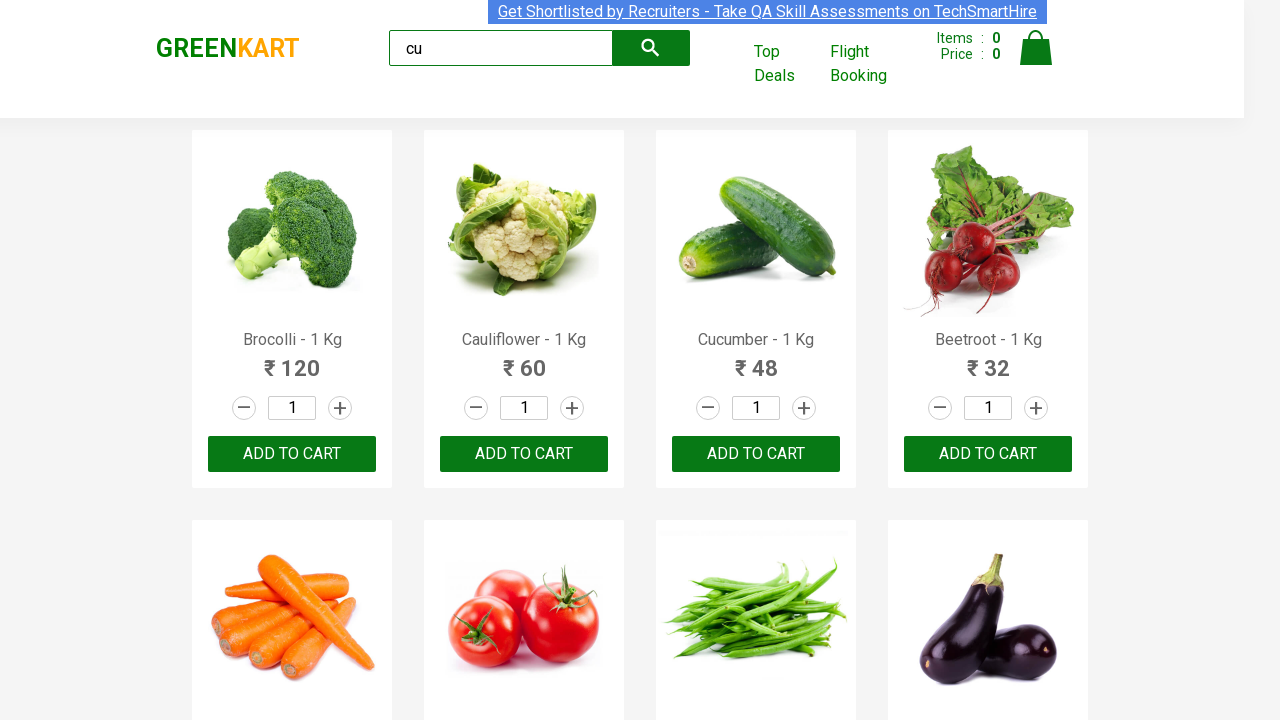

Waited 2 seconds for search results to load
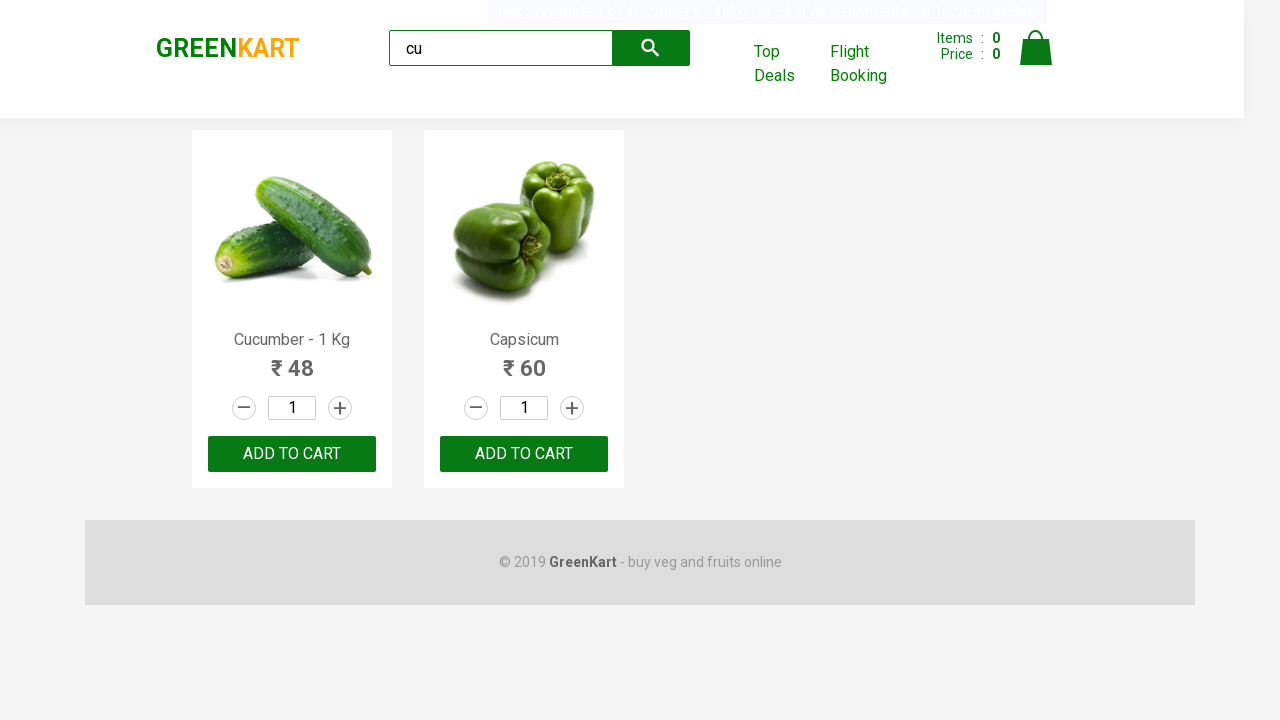

Search results loaded and vegetable items are now visible
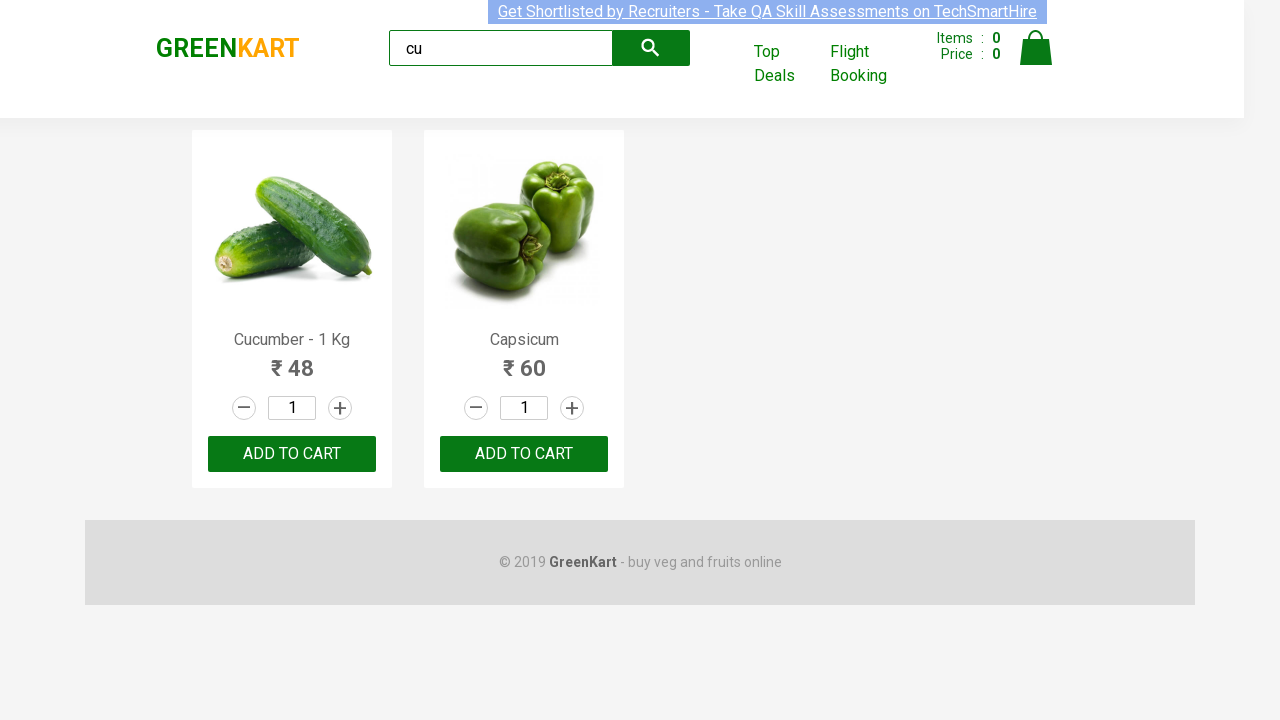

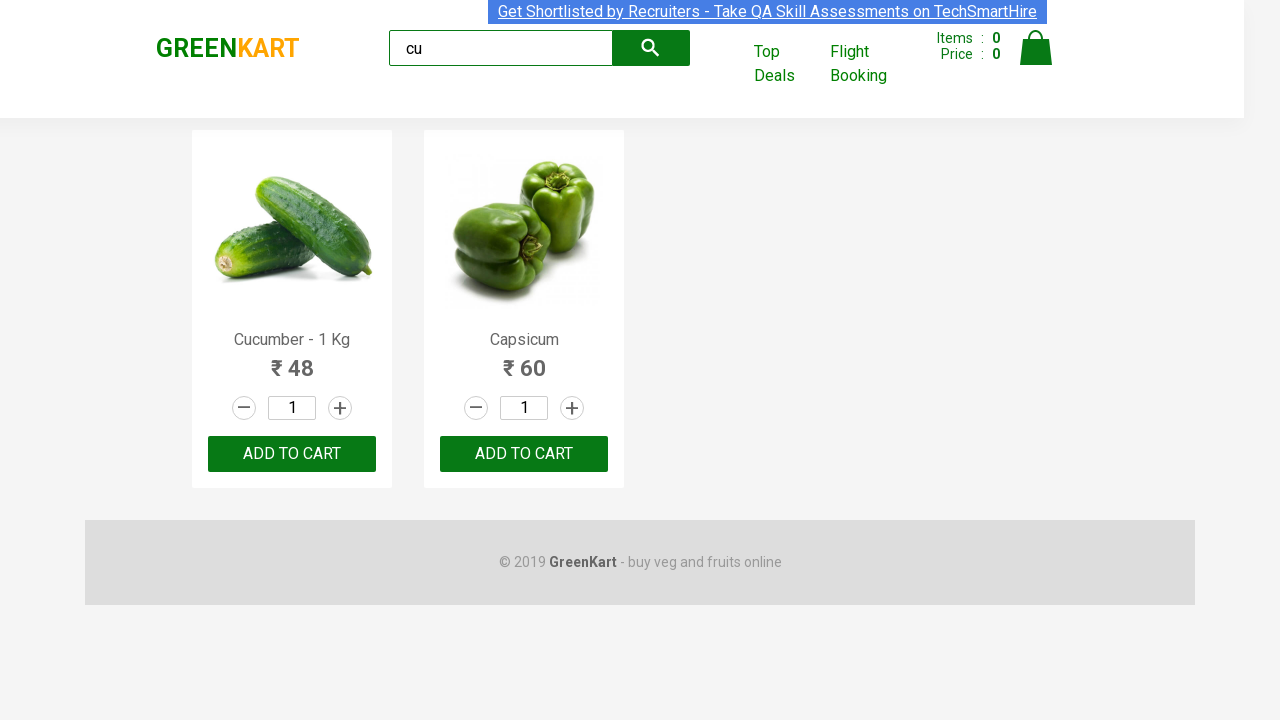